Navigates to Demoblaze home page and clicks on a product item from the product grid

Starting URL: https://demoblaze.com/index.html

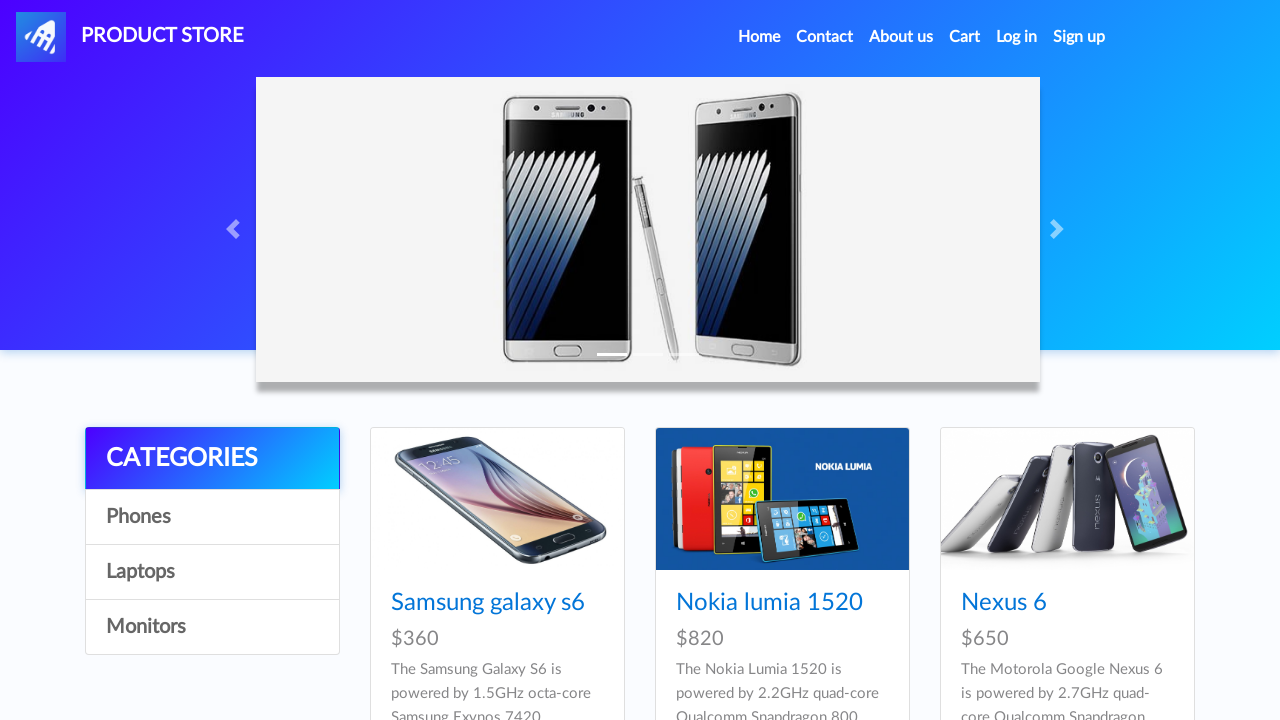

Product grid loaded on Demoblaze home page
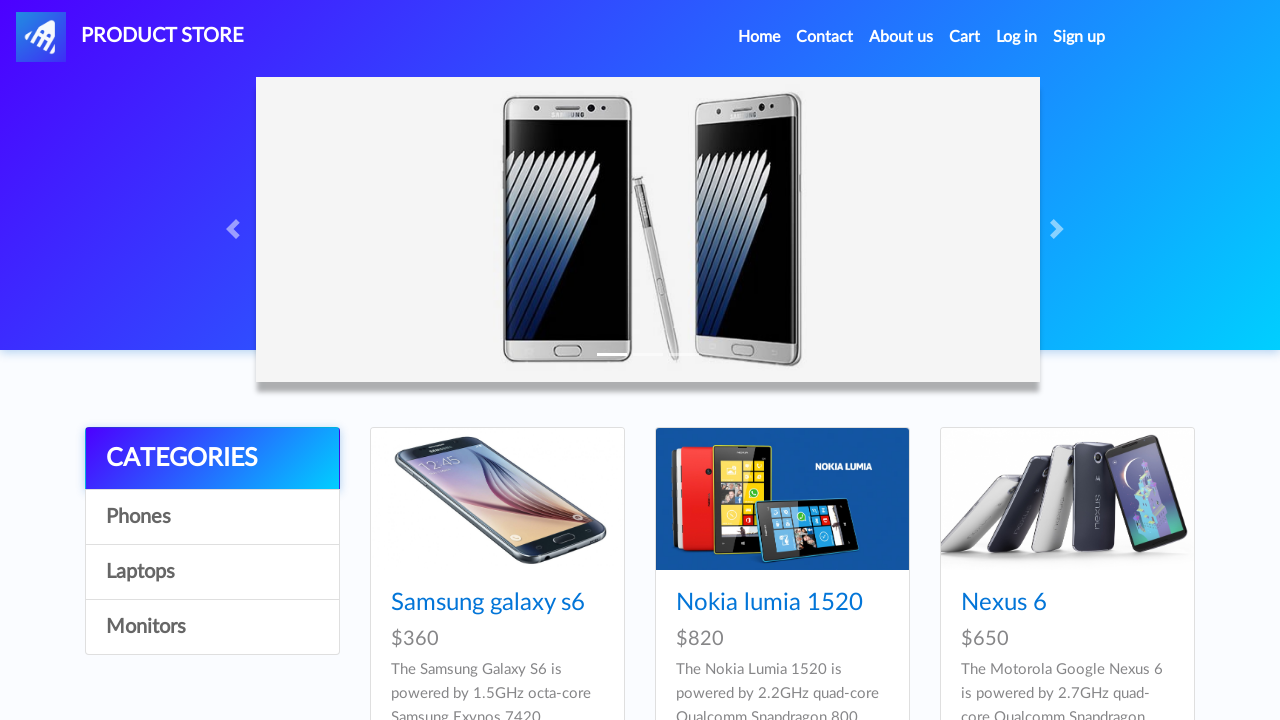

Clicked on product item from the product grid at (488, 361) on xpath=//*[@id='tbodyid']/div[4]/div/div/h4/a
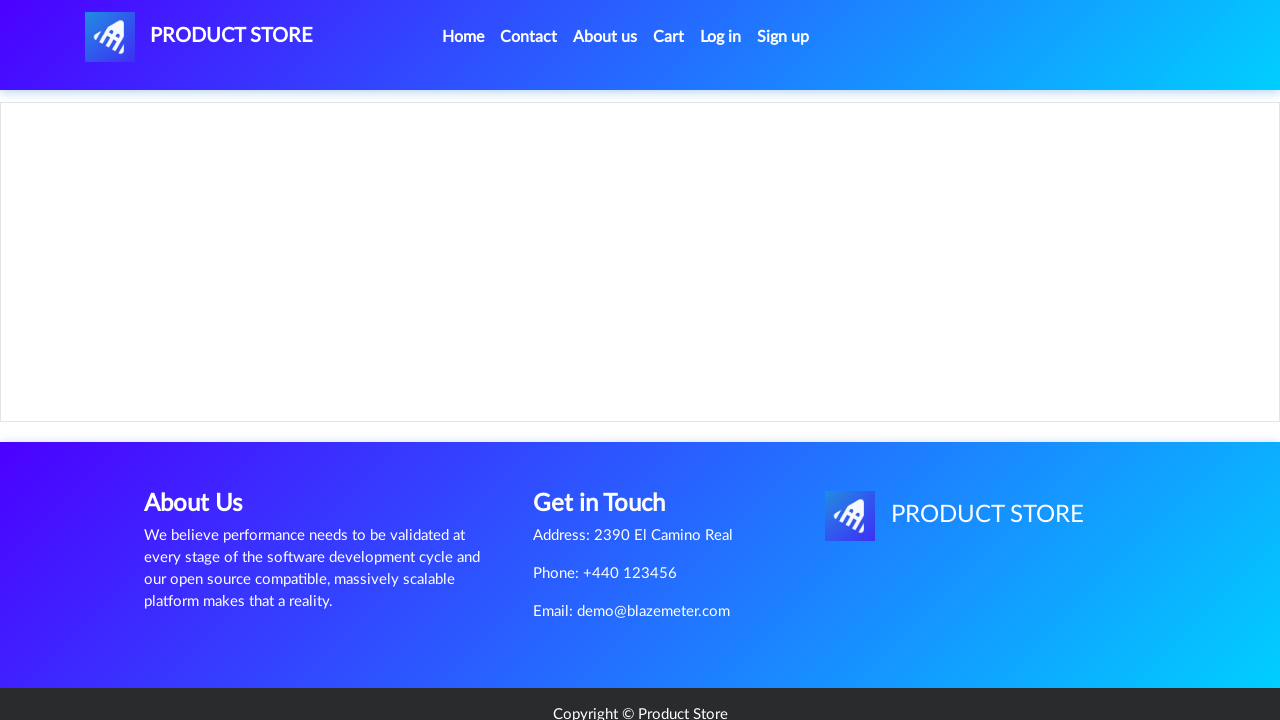

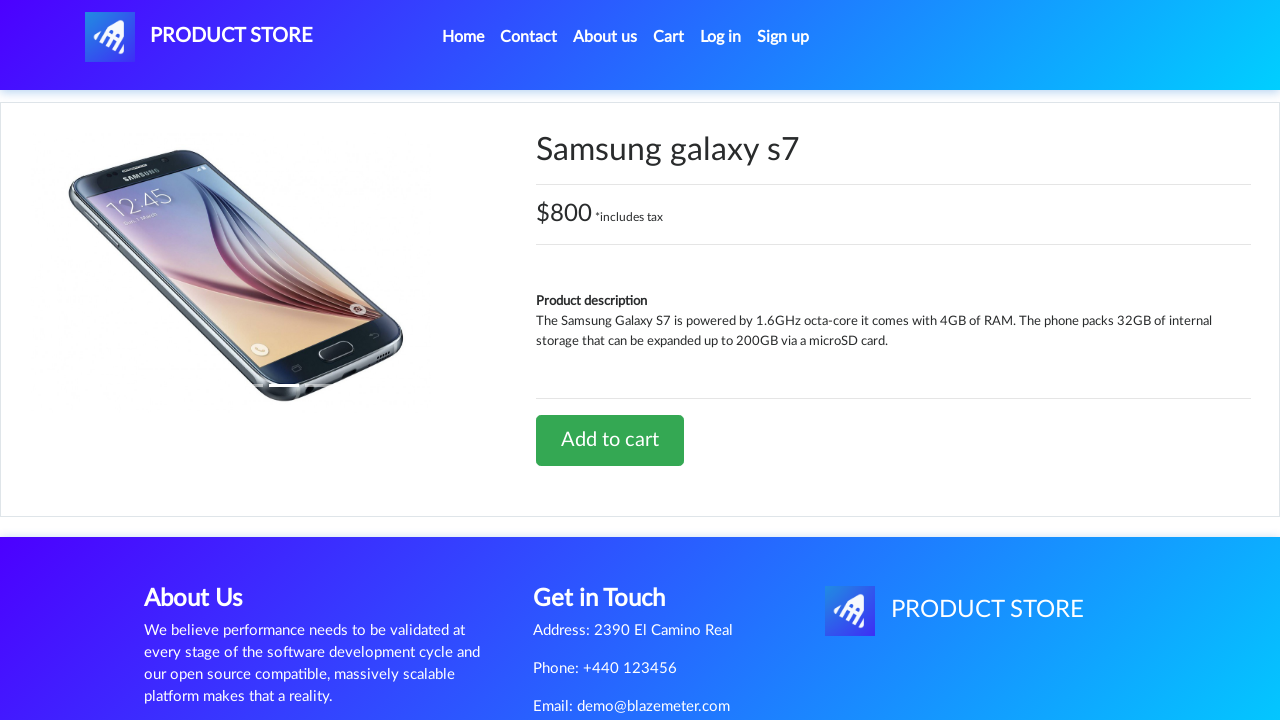